Tests the search functionality on SpaceX shop by clicking the search button and entering a search query

Starting URL: https://shop.spacex.com

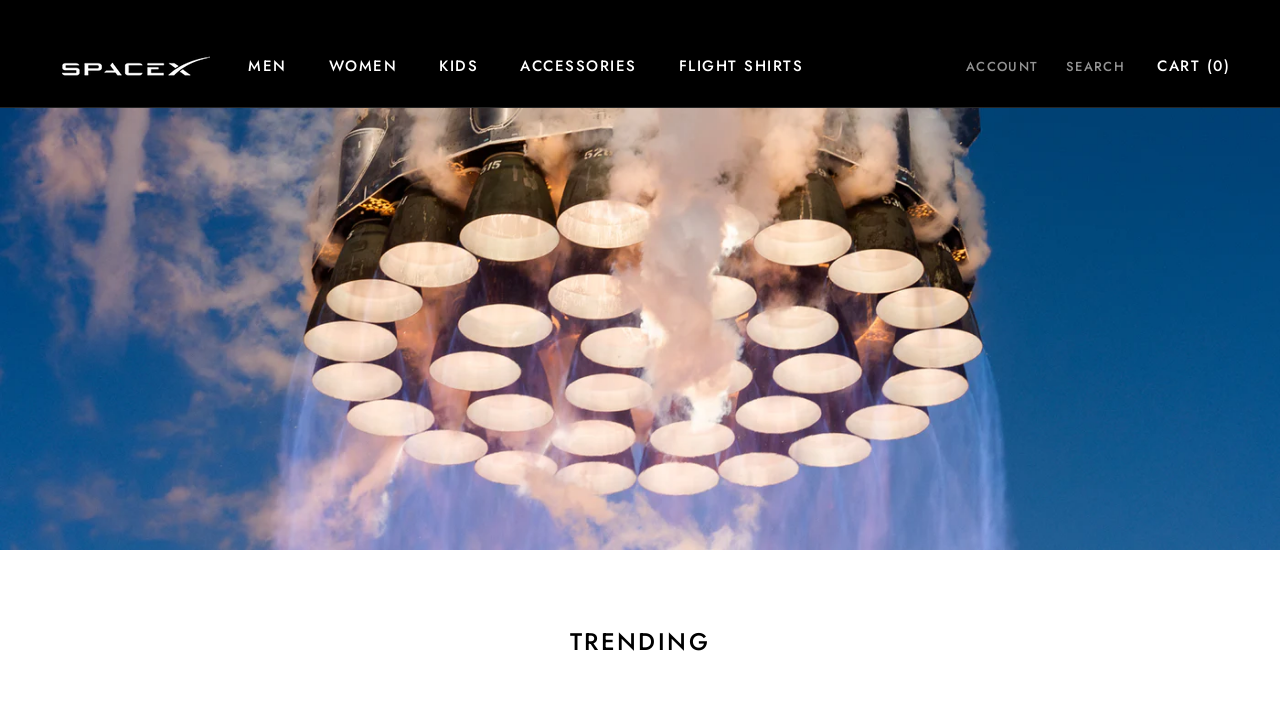

Clicked search button to open search input at (1096, 66) on button.Heading.Link.Link--primary.Text--subdued.u-h8
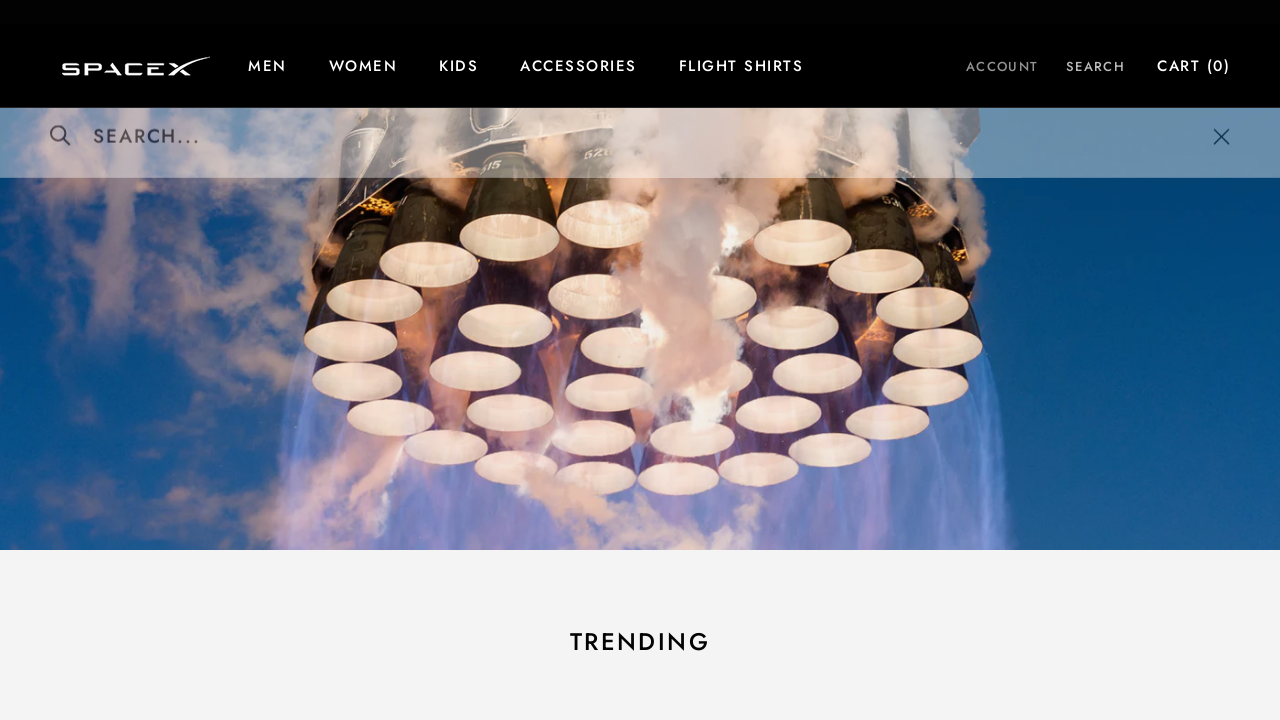

Entered search query 'rocket model' in search field on input#search-input
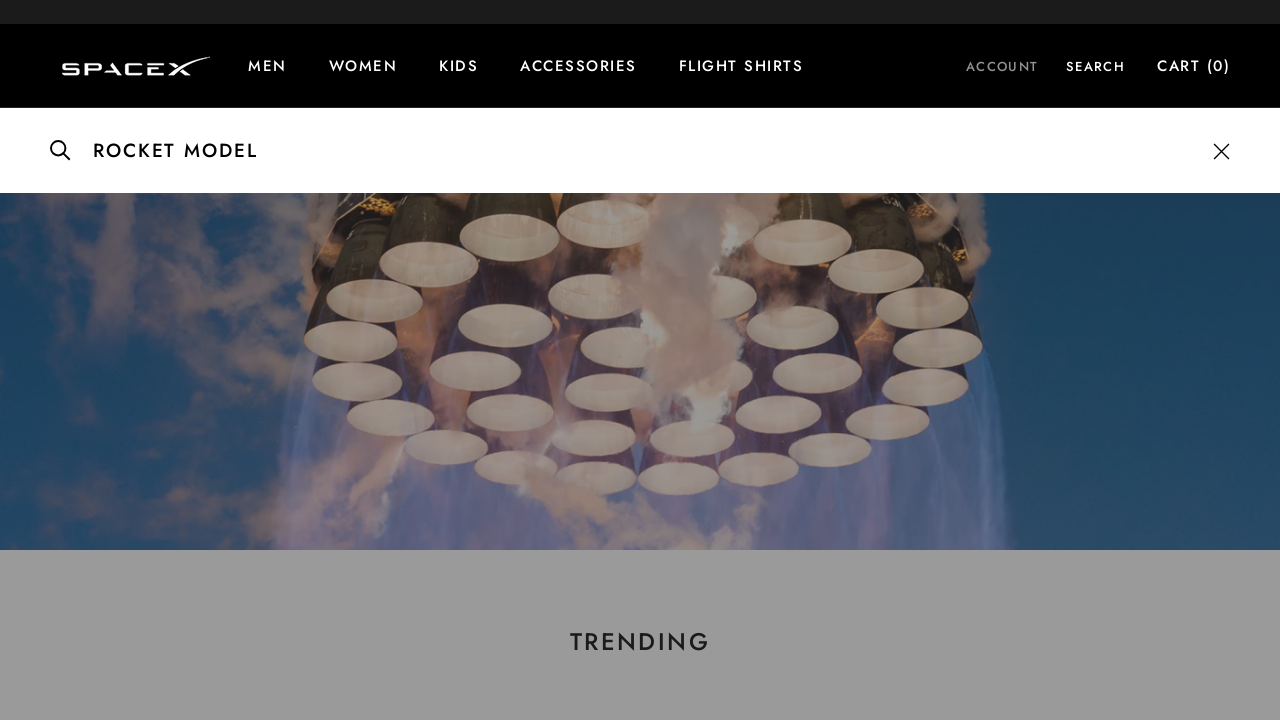

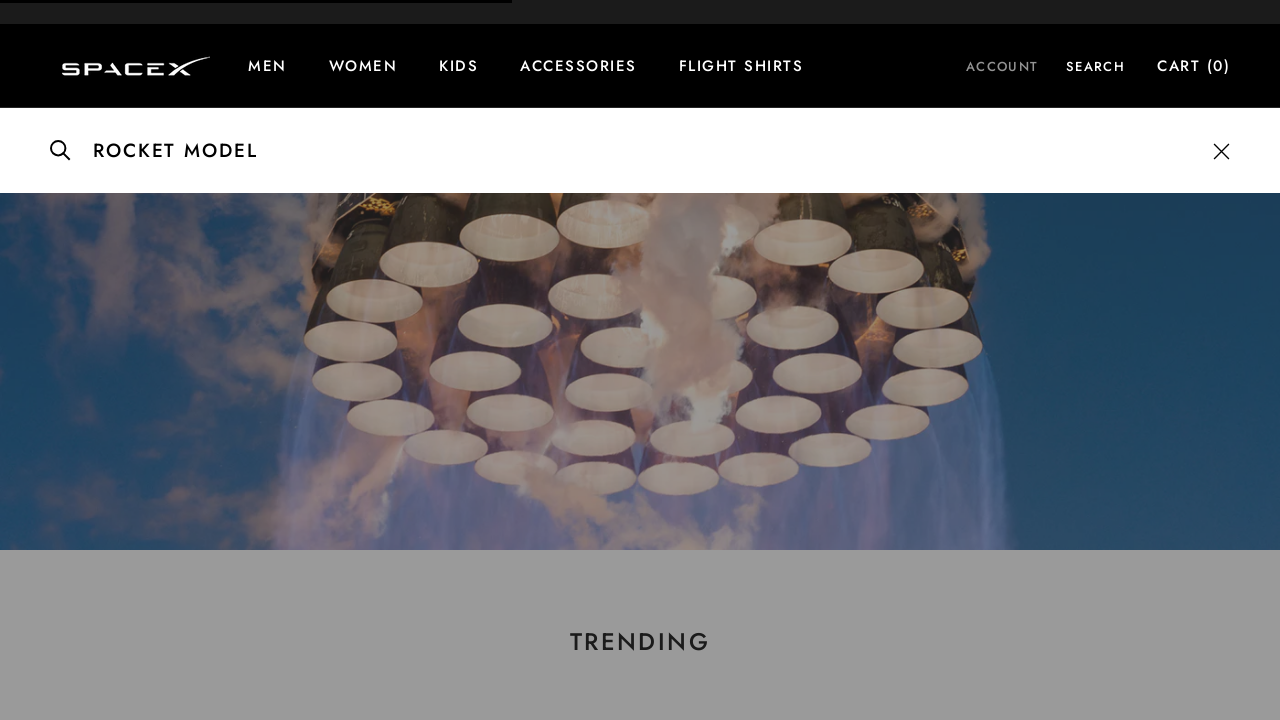